Tests various interactive elements on a practice automation page including show/hide buttons, text input fields, radio buttons, and checkboxes to verify their functionality and state changes.

Starting URL: https://rahulshettyacademy.com/AutomationPractice/

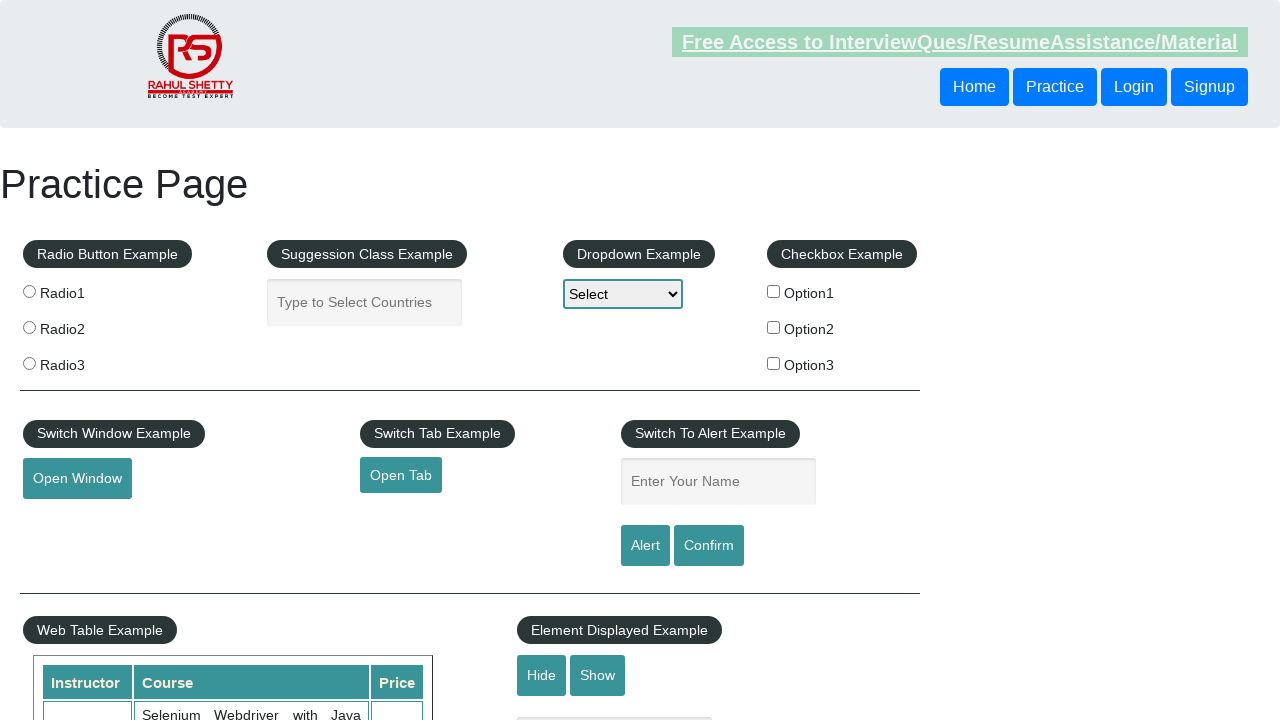

Clicked hide button to hide textbox at (542, 675) on input#hide-textbox
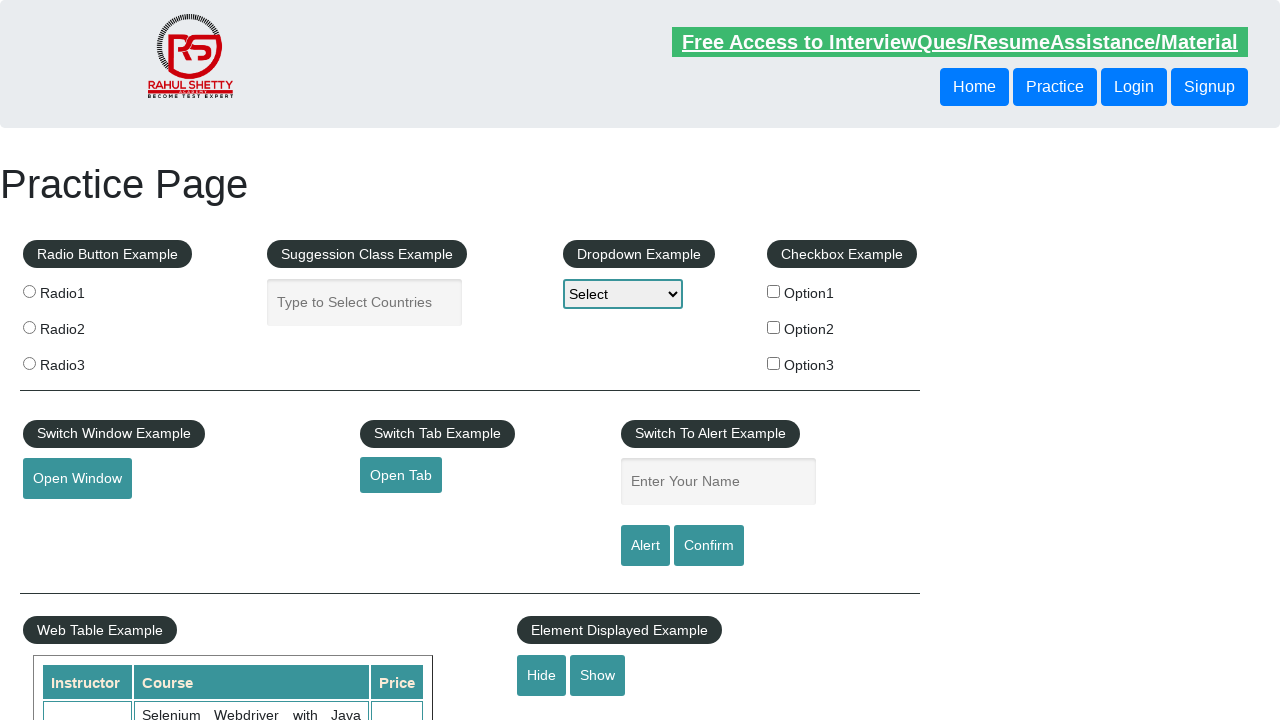

Clicked show button to reveal textbox at (598, 675) on input#show-textbox
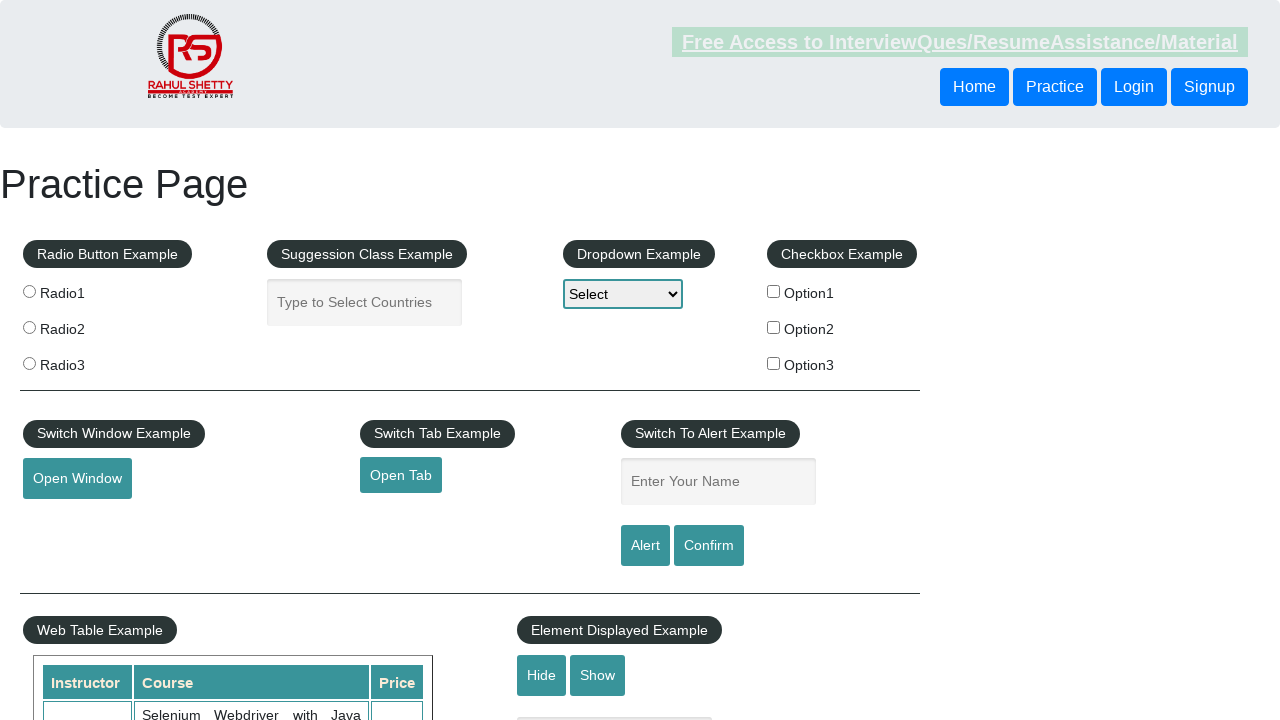

Clicked hide button again to hide textbox at (542, 675) on input#hide-textbox
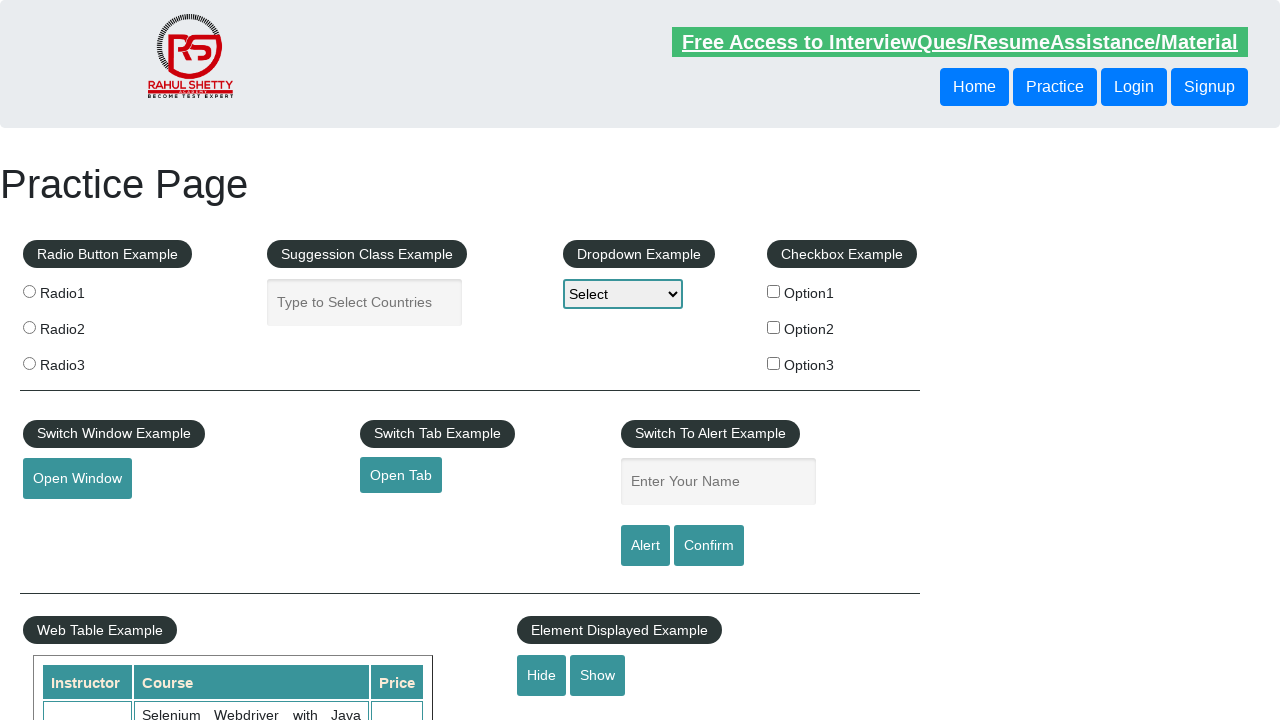

Clicked show button again to reveal textbox at (598, 675) on input#show-textbox
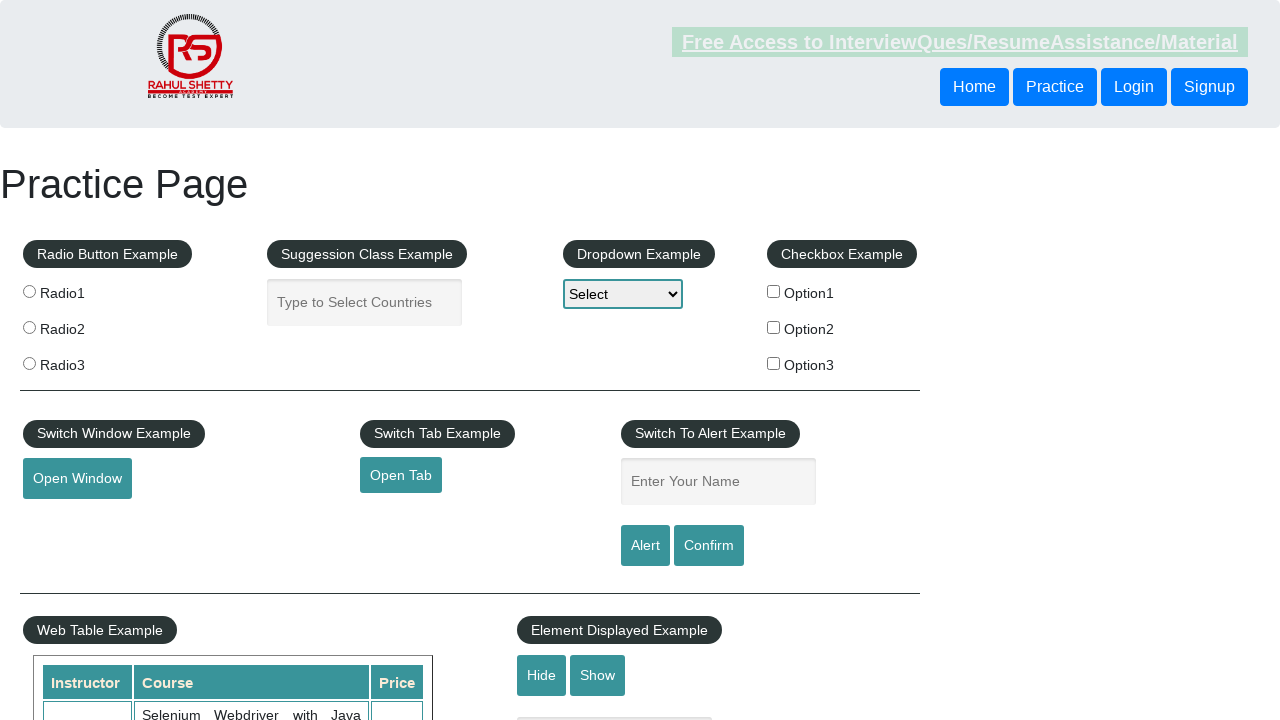

Clicked hide button one more time to hide textbox at (542, 675) on input#hide-textbox
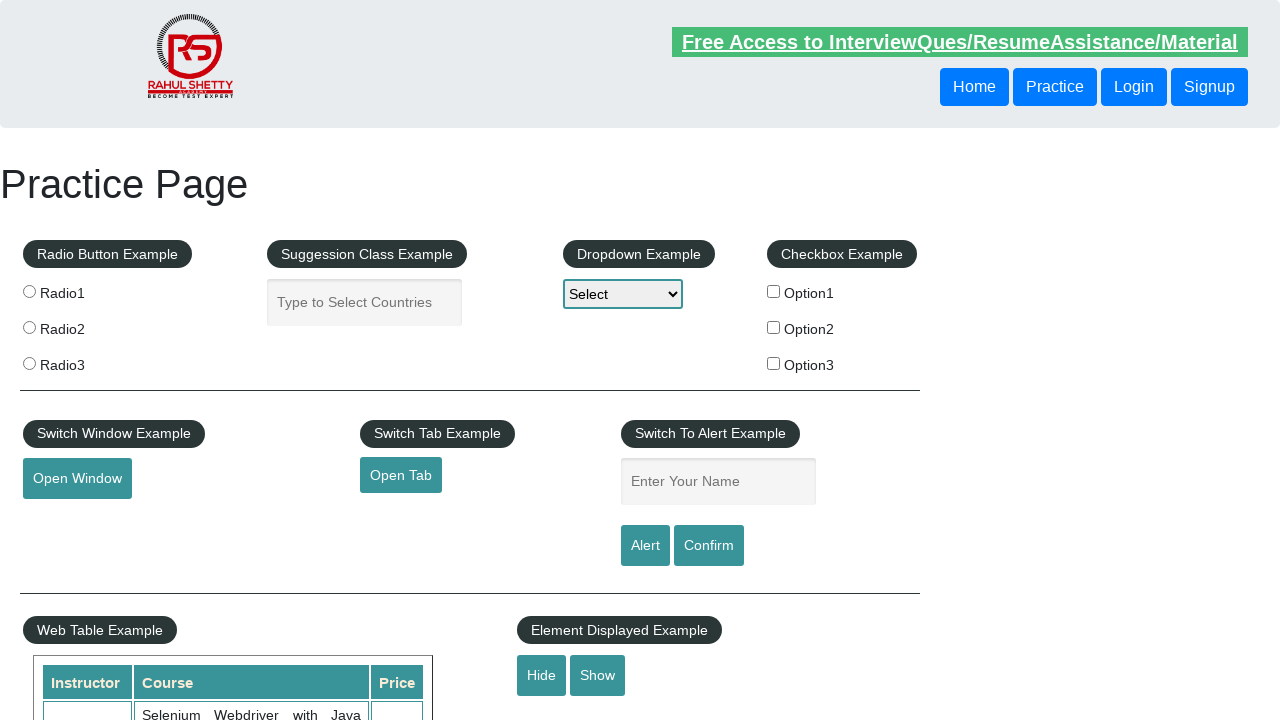

Filled country autocomplete field with 'Mexico' on input#autocomplete
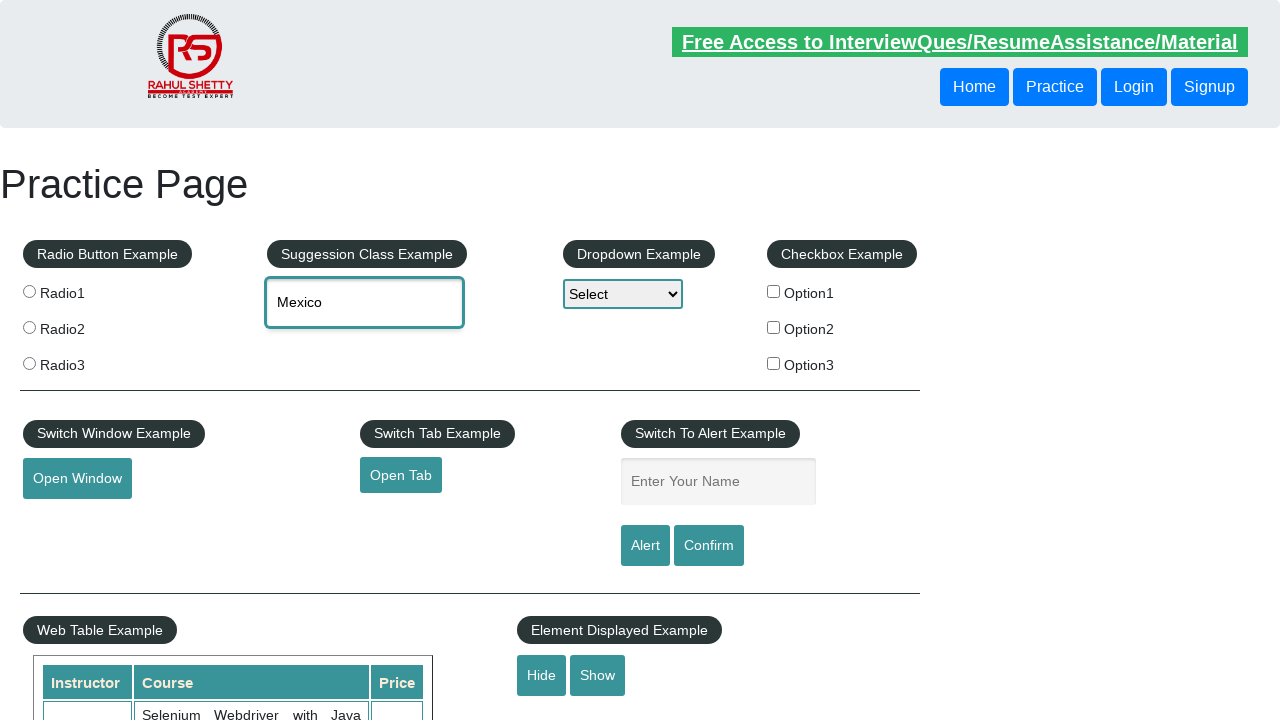

Filled name field with 'Sofia' on input#name
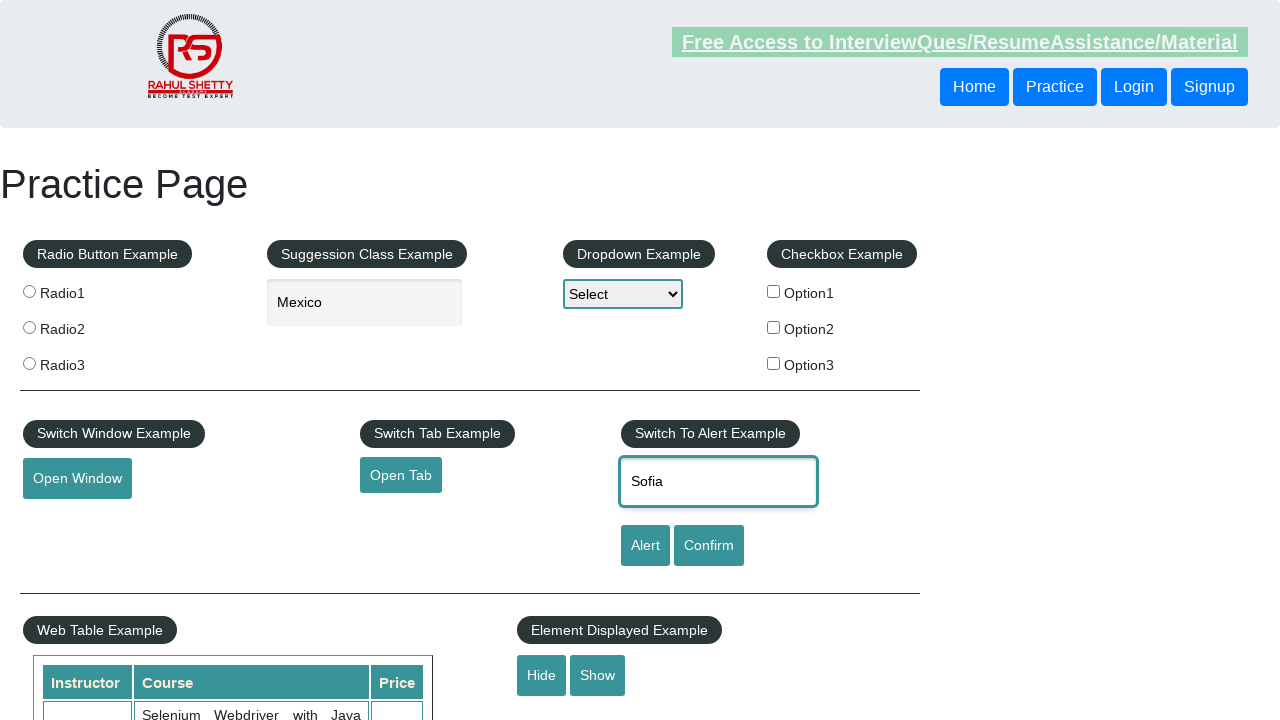

Cleared the name field on input#name
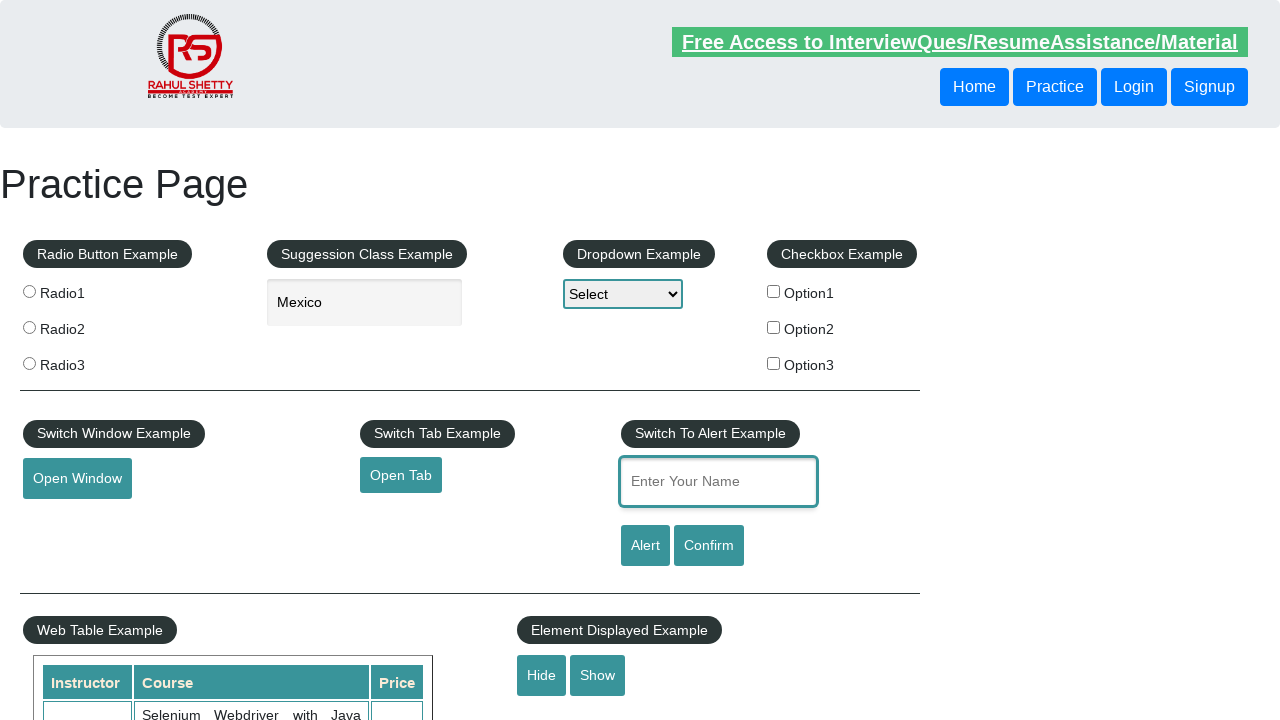

Cleared the country autocomplete field on input#autocomplete
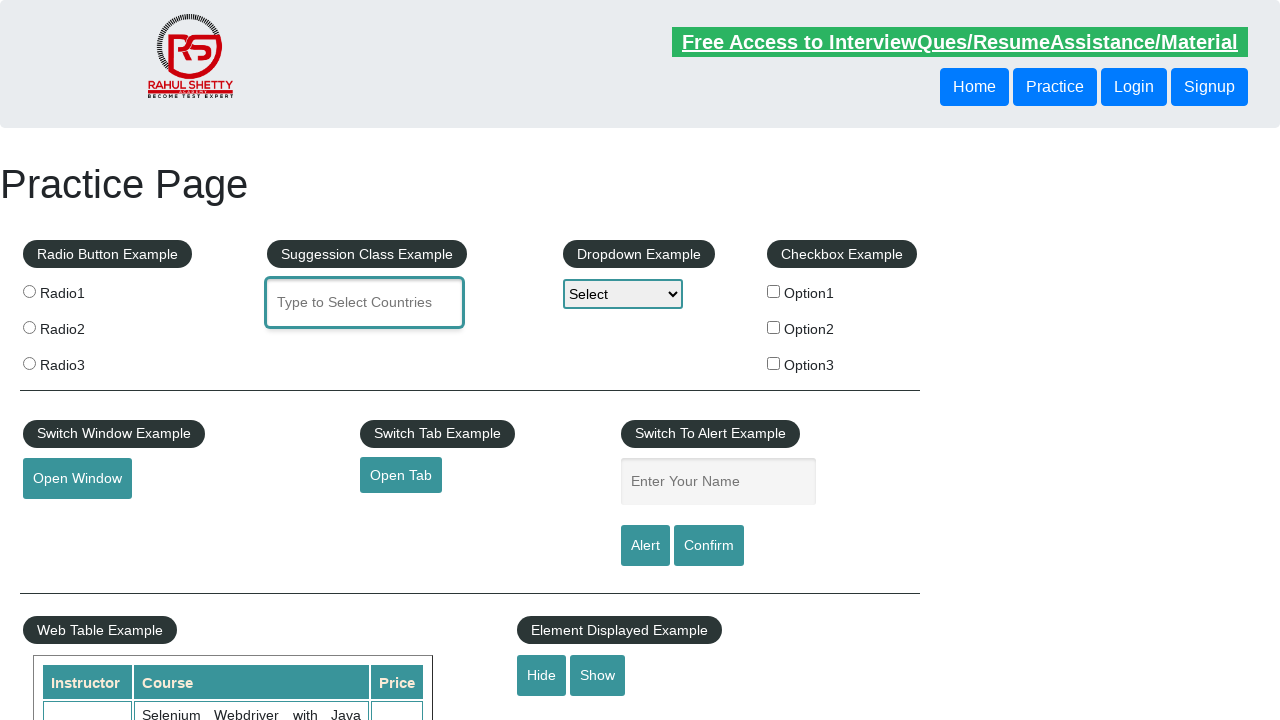

Selected radio button 1 at (29, 291) on input[value='radio1']
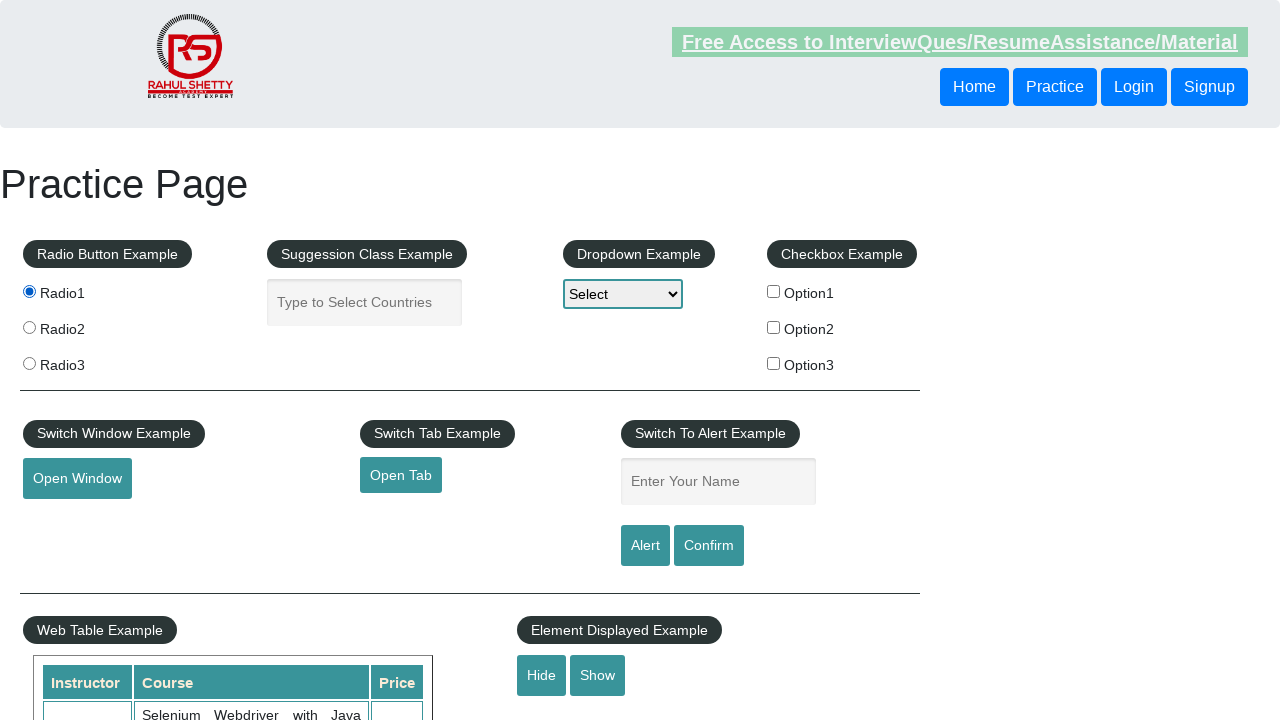

Checked checkbox option 2 at (774, 327) on input[value='option2']
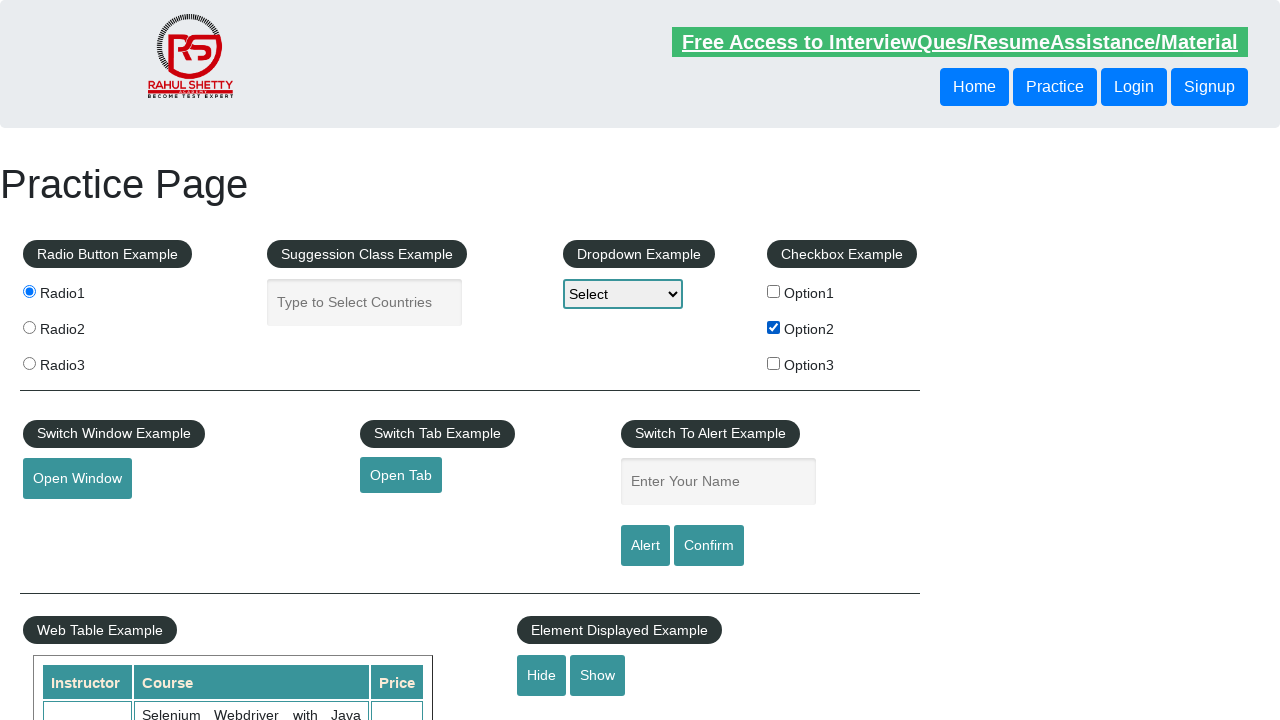

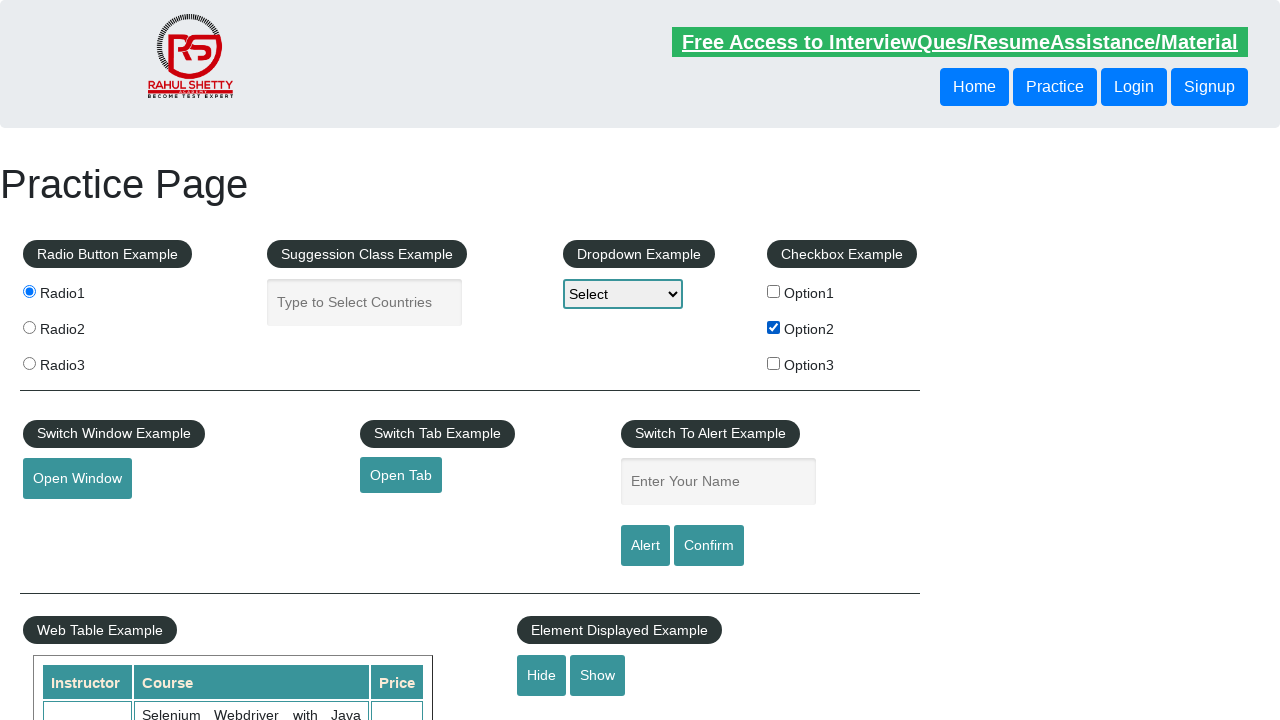